Tests that Clear completed button is hidden when there are no completed items

Starting URL: https://demo.playwright.dev/todomvc

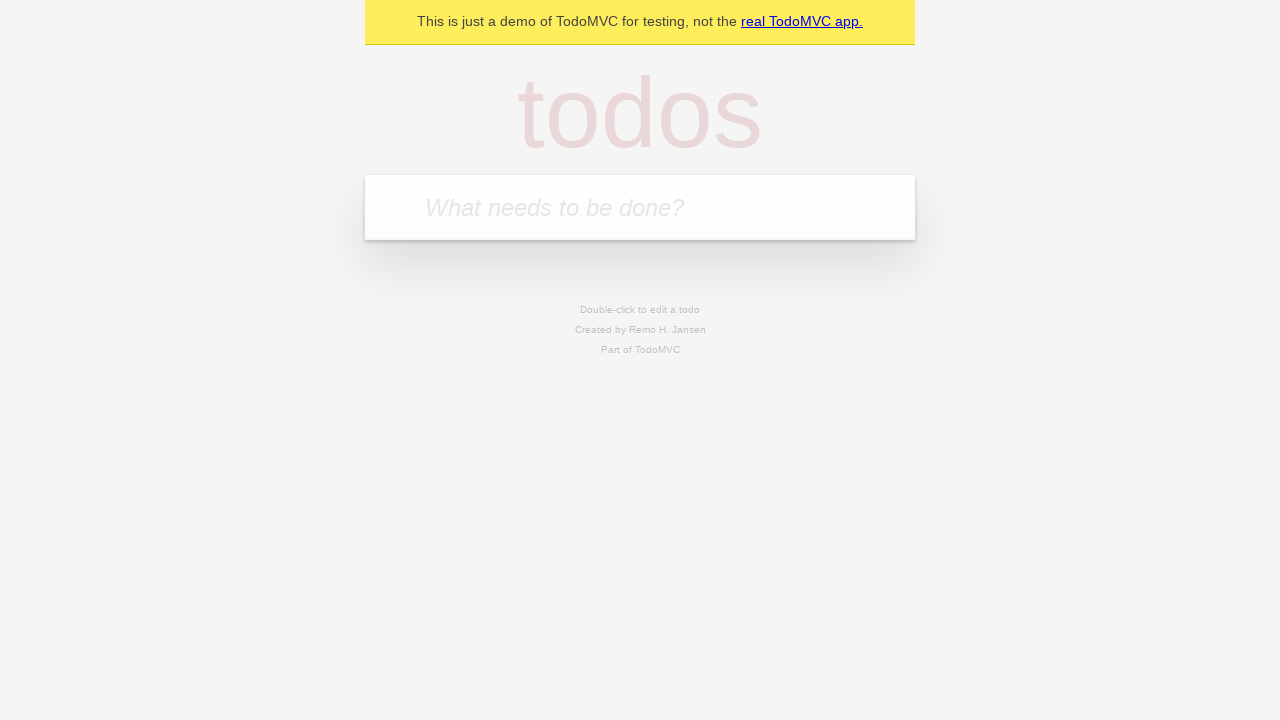

Filled new todo field with 'buy some cheese' on internal:attr=[placeholder="What needs to be done?"i]
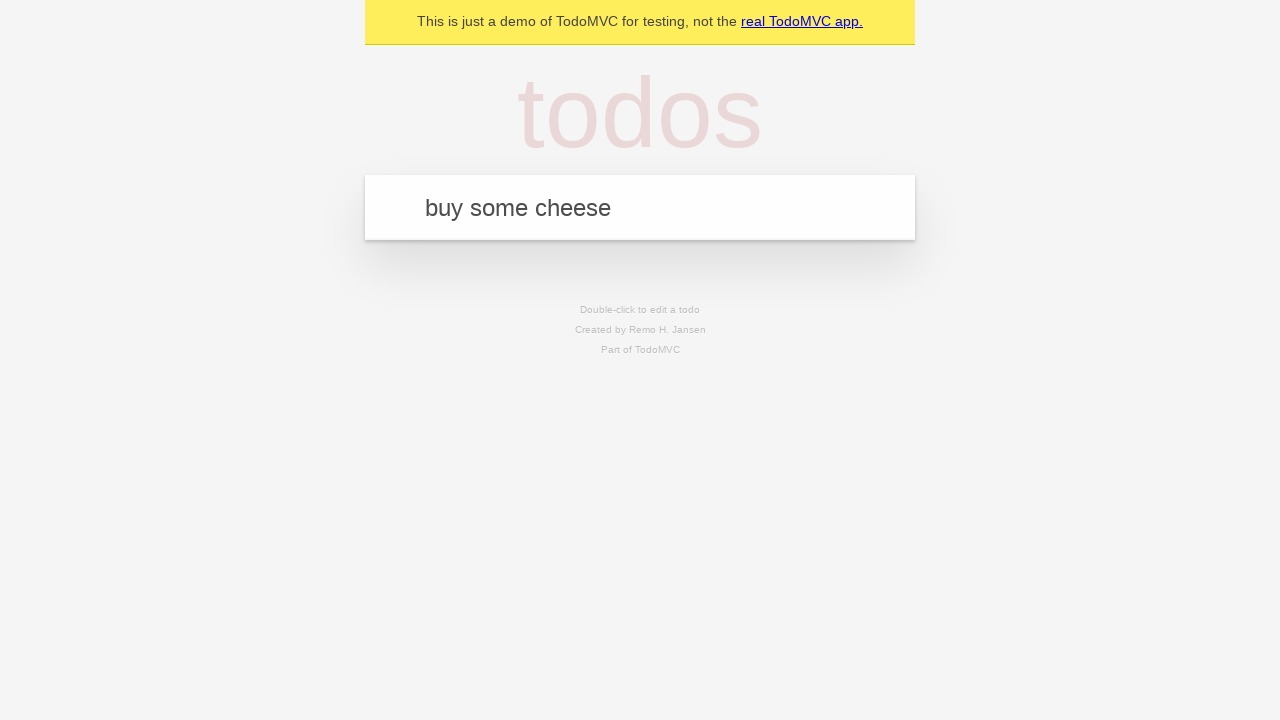

Pressed Enter to add 'buy some cheese' to the todo list on internal:attr=[placeholder="What needs to be done?"i]
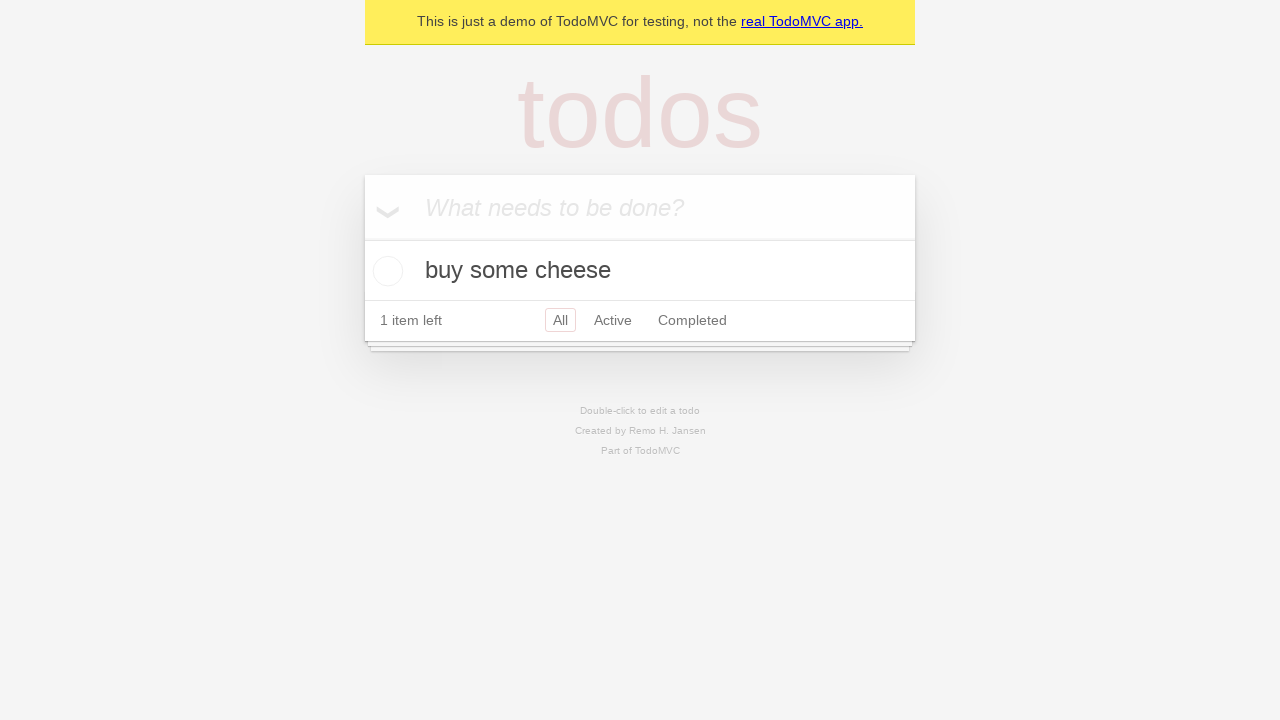

Filled new todo field with 'feed the cat' on internal:attr=[placeholder="What needs to be done?"i]
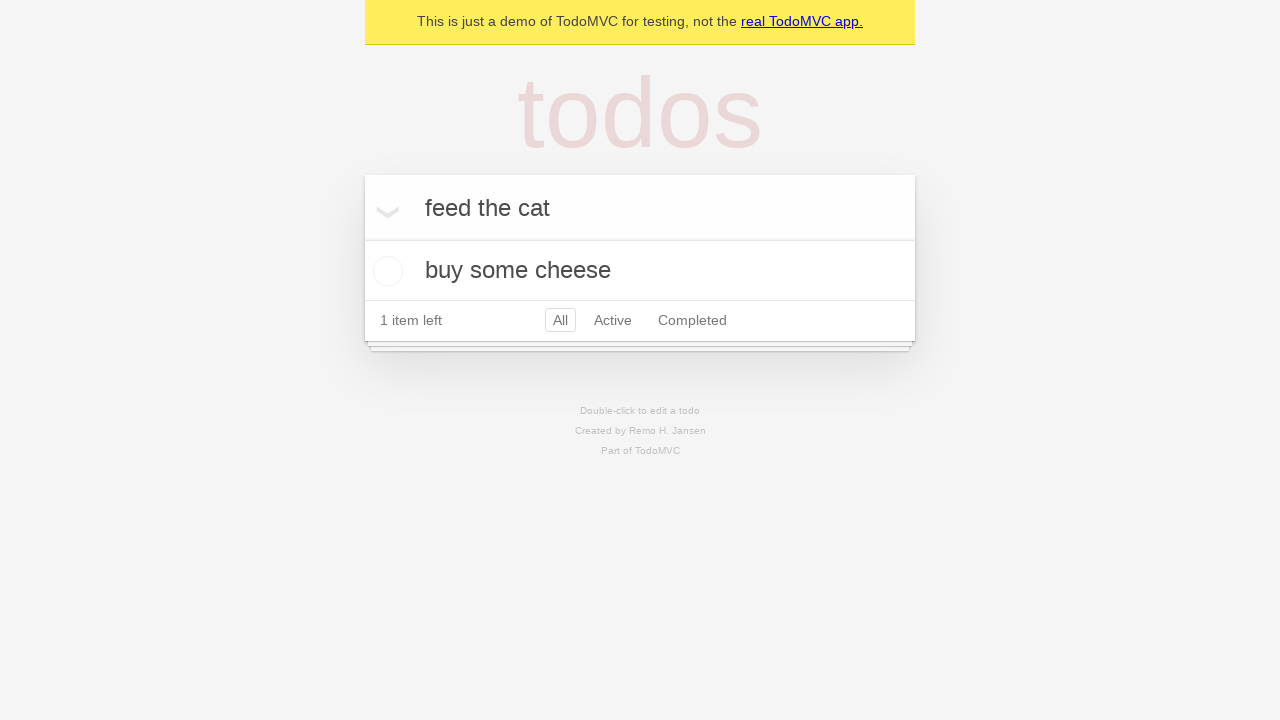

Pressed Enter to add 'feed the cat' to the todo list on internal:attr=[placeholder="What needs to be done?"i]
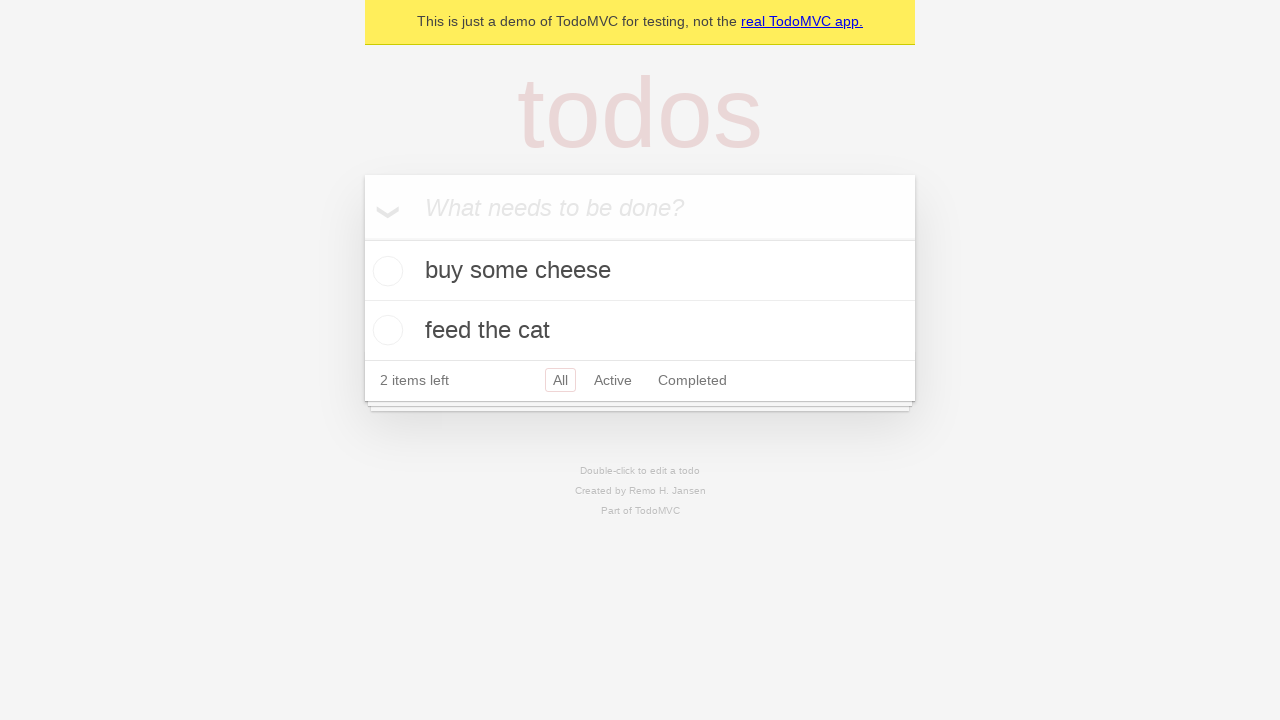

Filled new todo field with 'book a doctors appointment' on internal:attr=[placeholder="What needs to be done?"i]
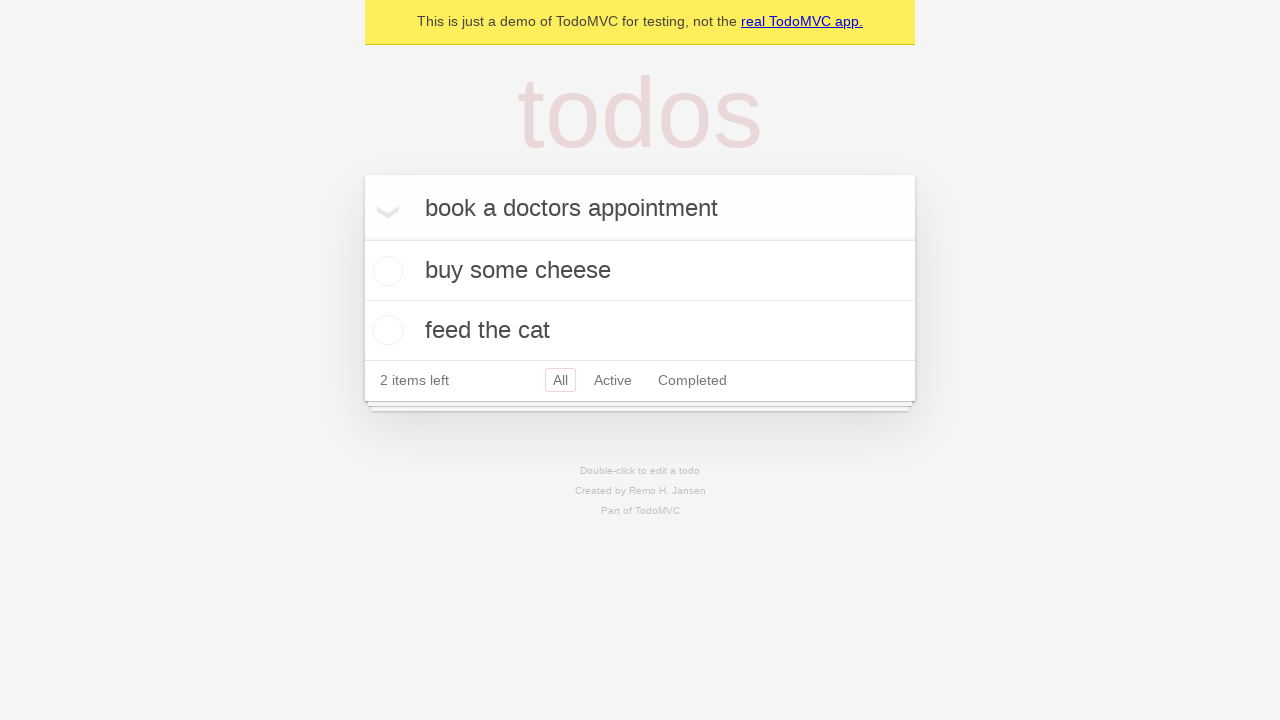

Pressed Enter to add 'book a doctors appointment' to the todo list on internal:attr=[placeholder="What needs to be done?"i]
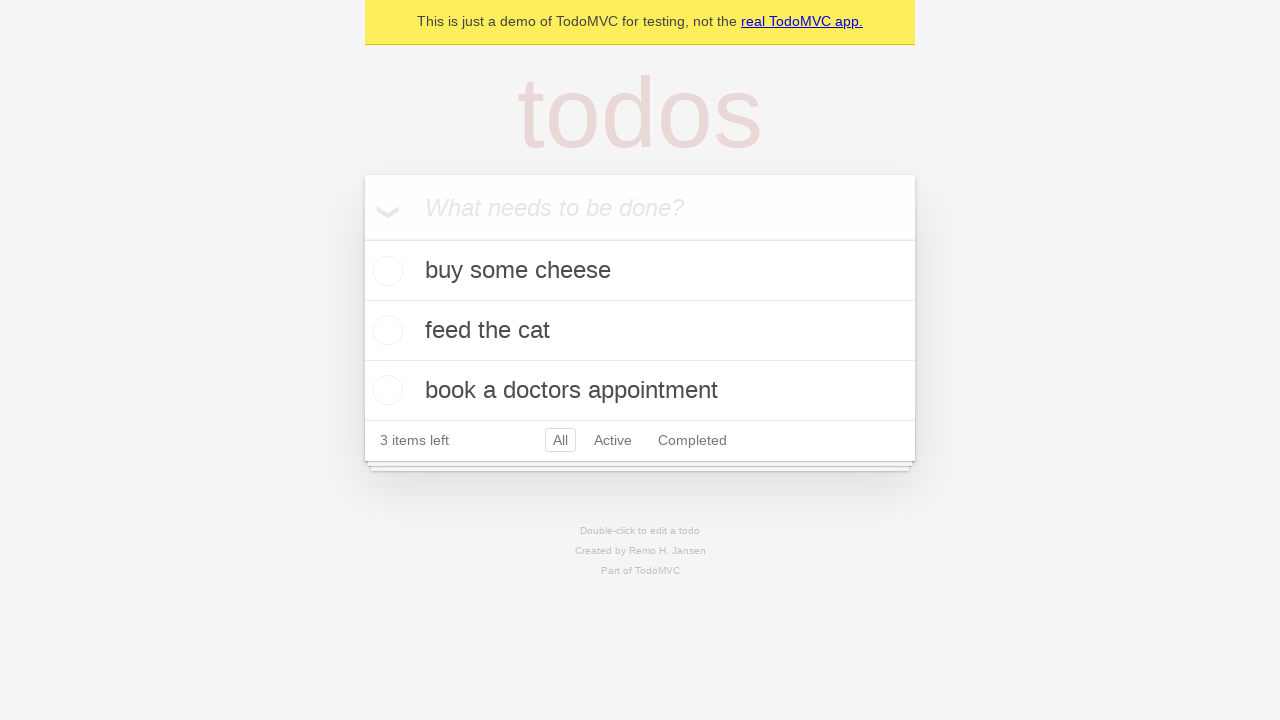

Checked the first todo item as completed at (385, 271) on .todo-list li .toggle >> nth=0
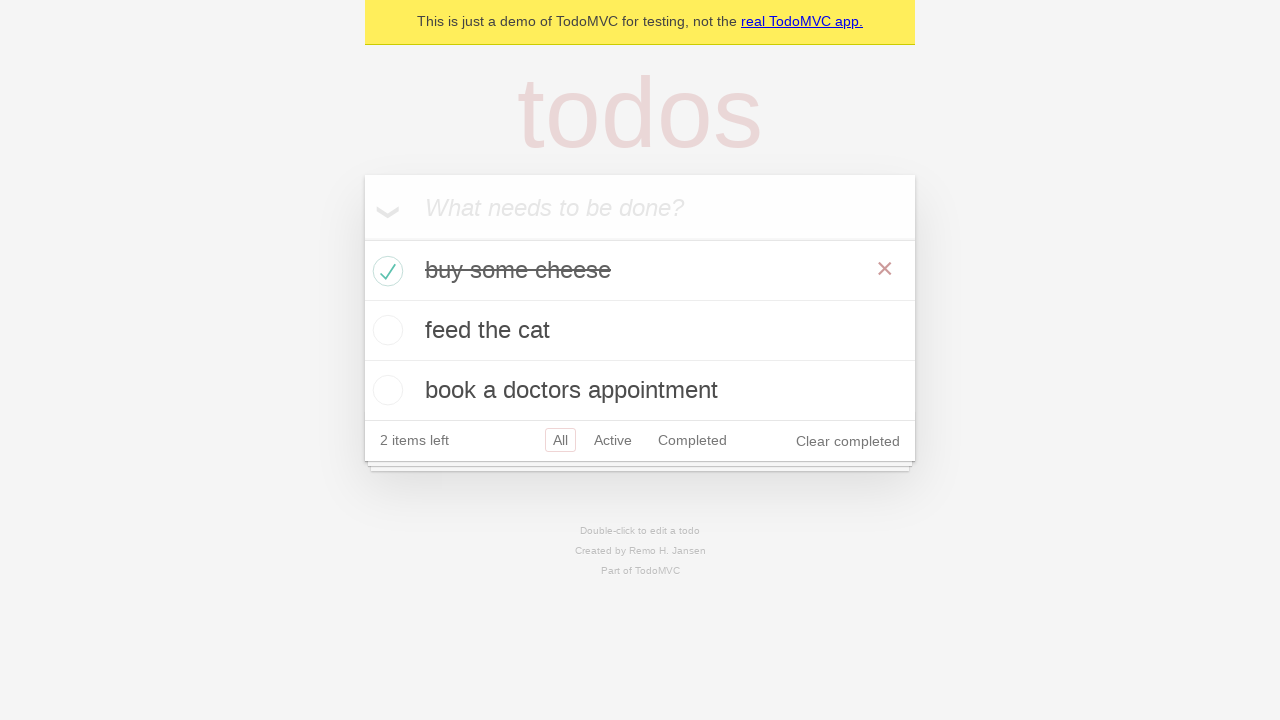

Clicked the 'Clear completed' button at (848, 441) on internal:role=button[name="Clear completed"i]
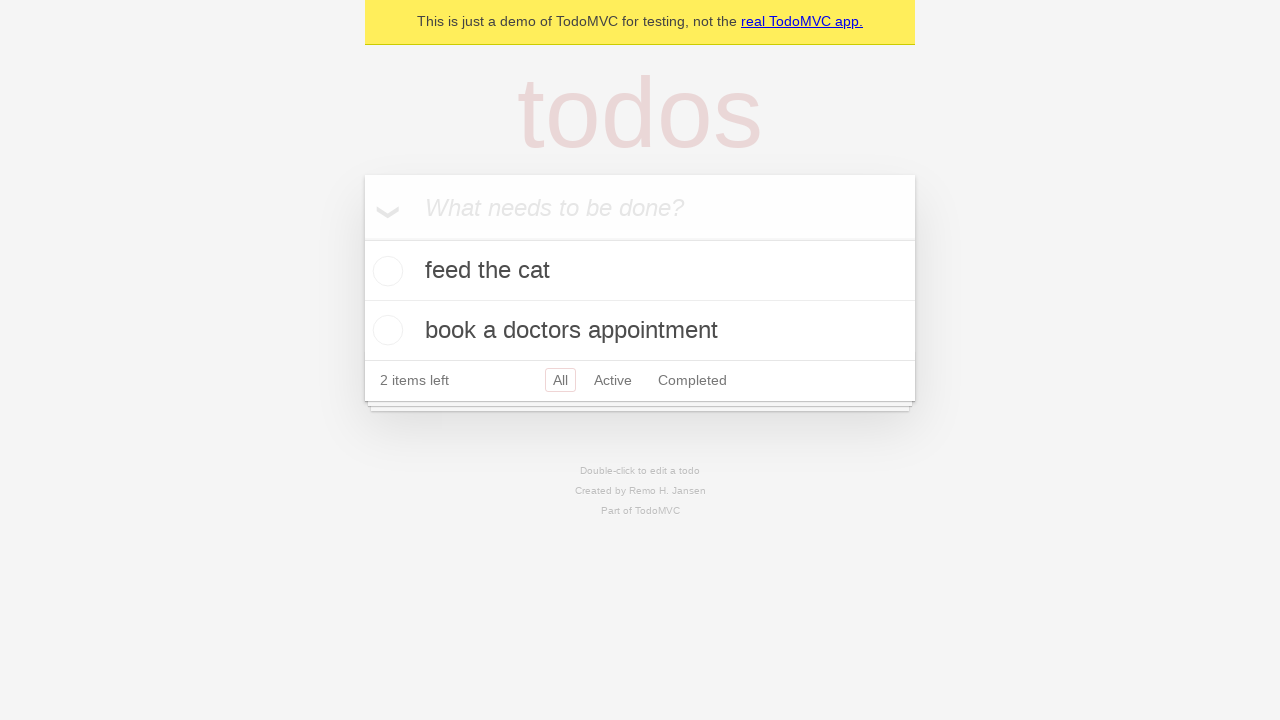

Verified that the 'Clear completed' button is hidden when there are no completed items
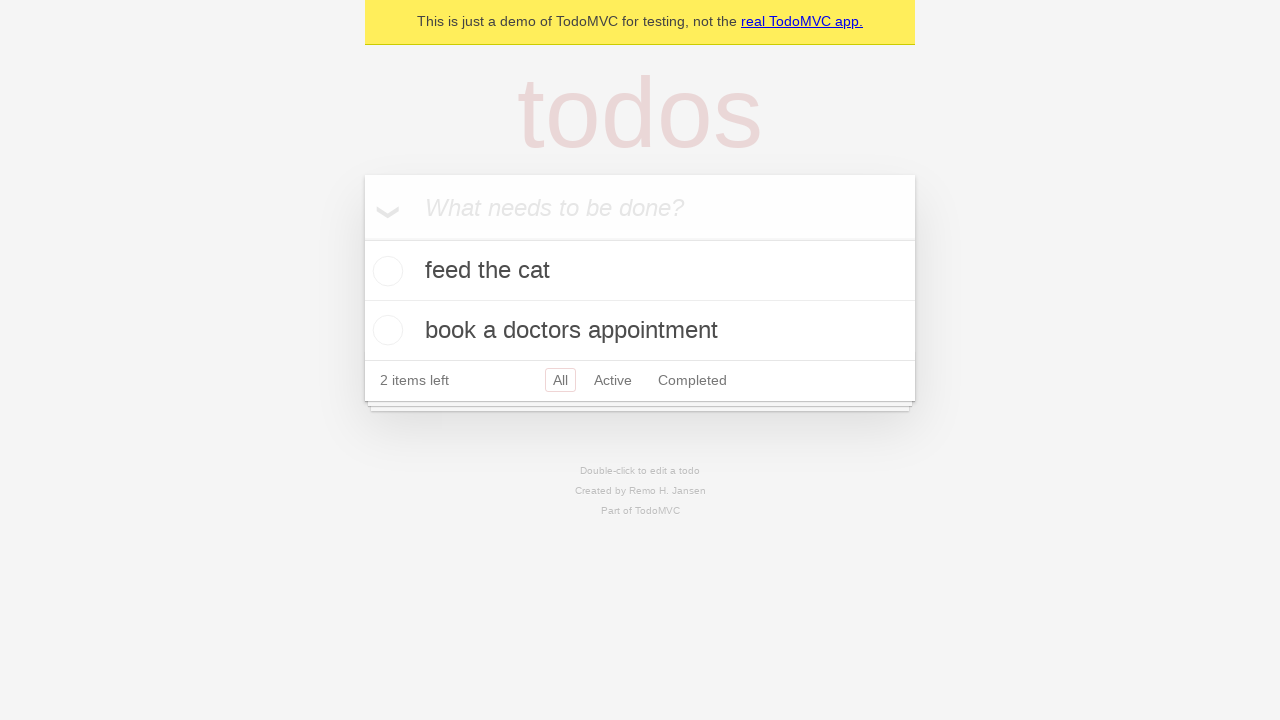

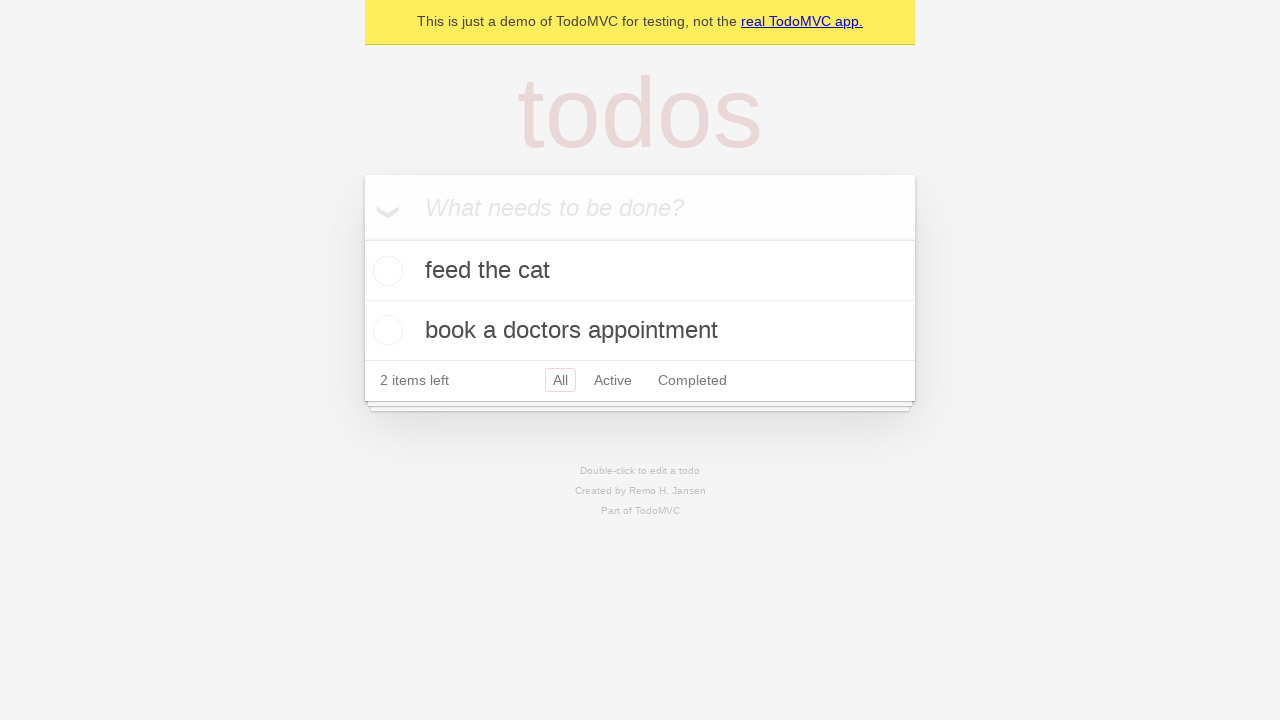